Tests that a button appears after a delay by waiting for it to become visible on the page

Starting URL: https://demoqa.com/dynamic-properties

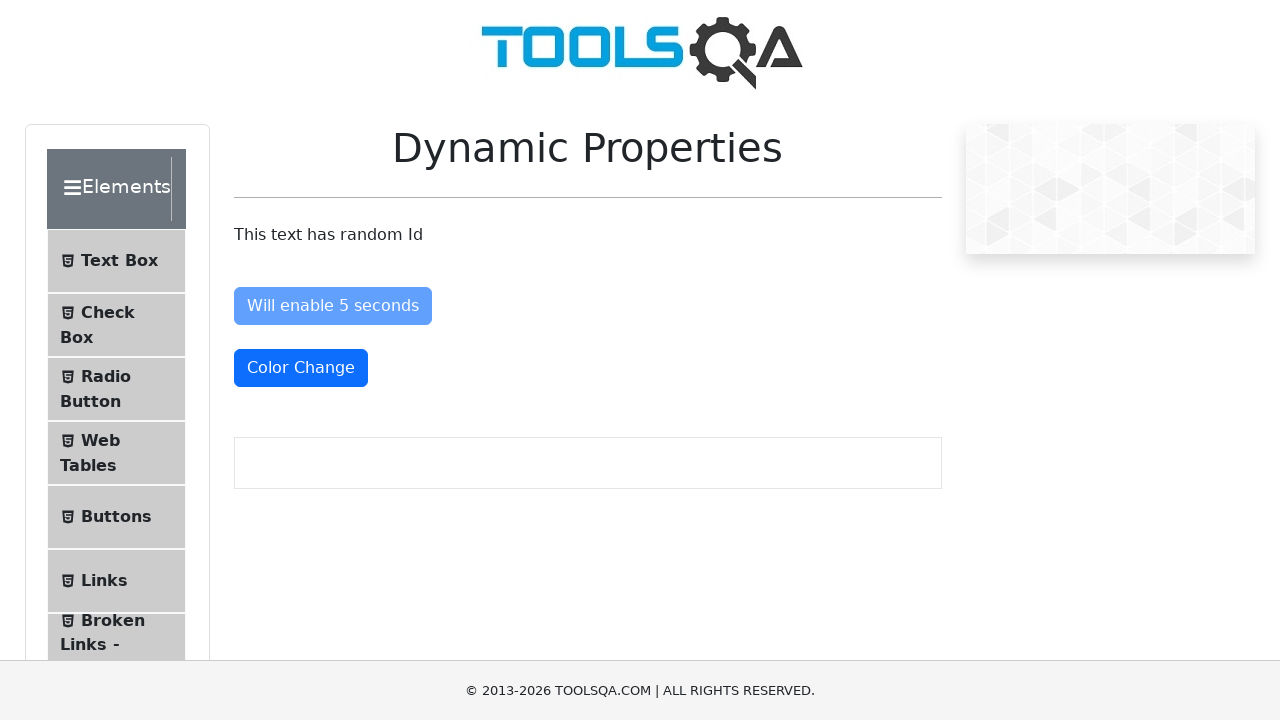

Waited for button with id 'visibleAfter' to become visible (timeout: 6000ms)
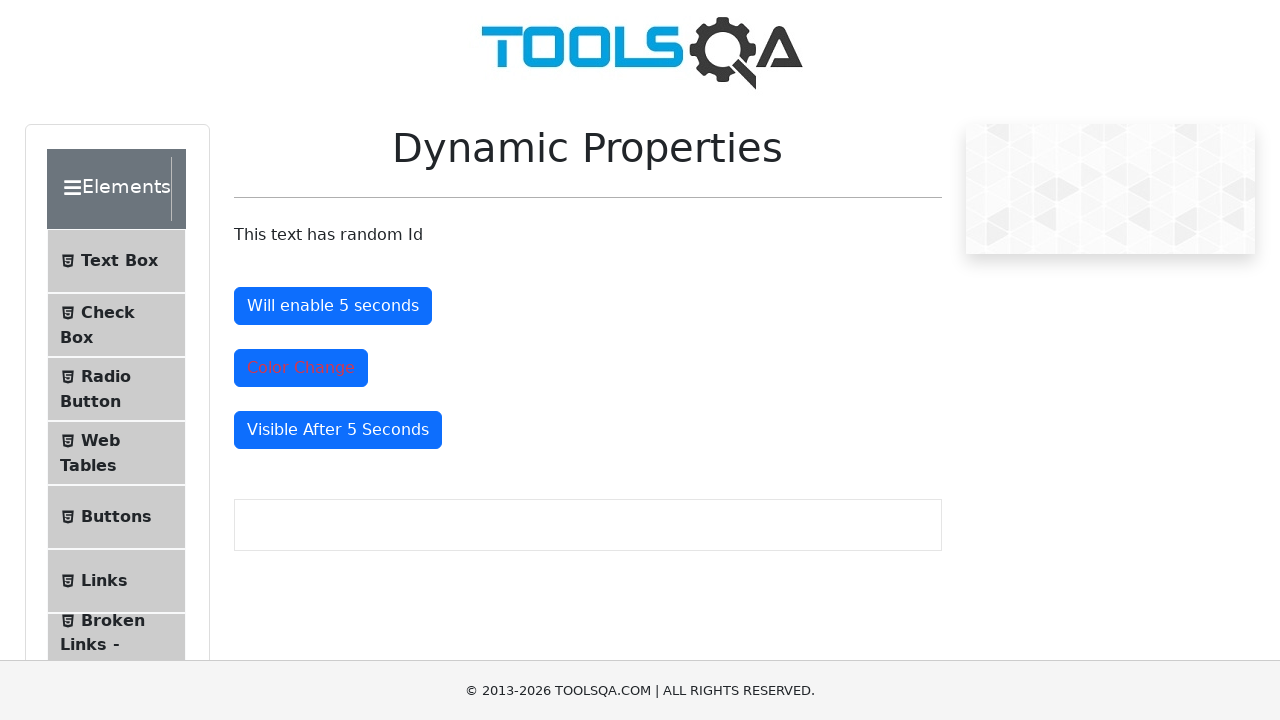

Asserted that the button is visible
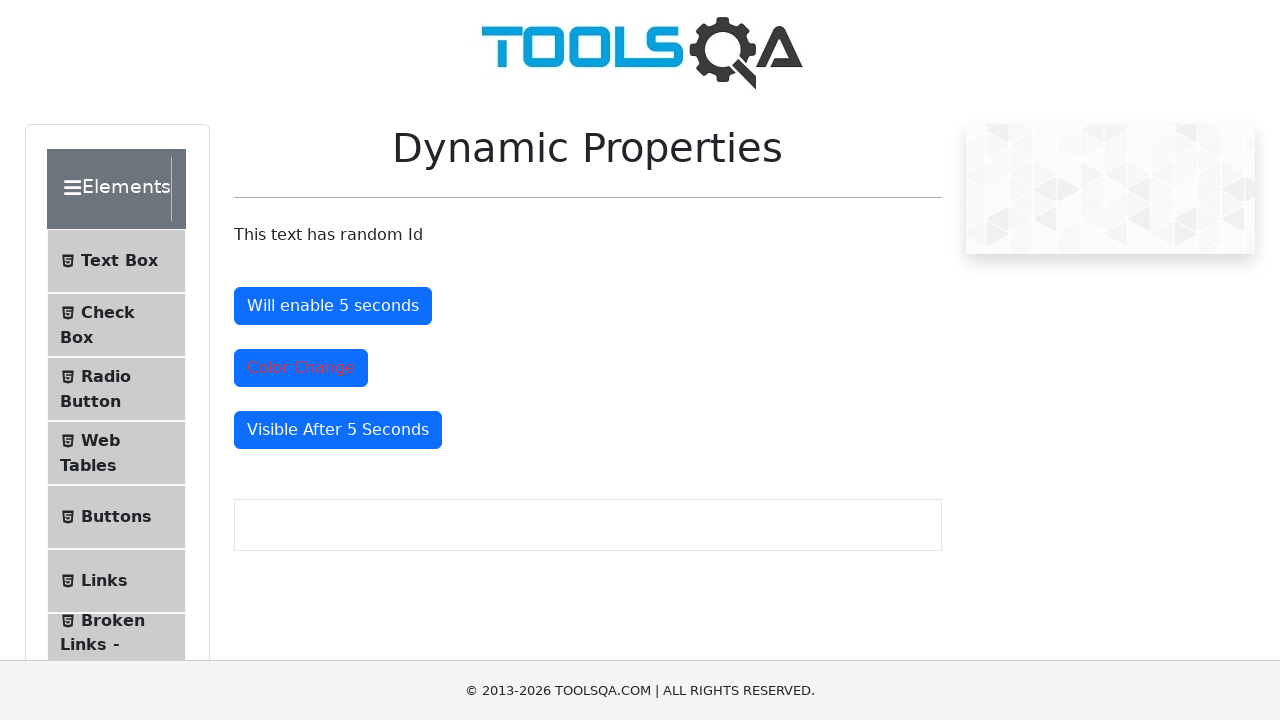

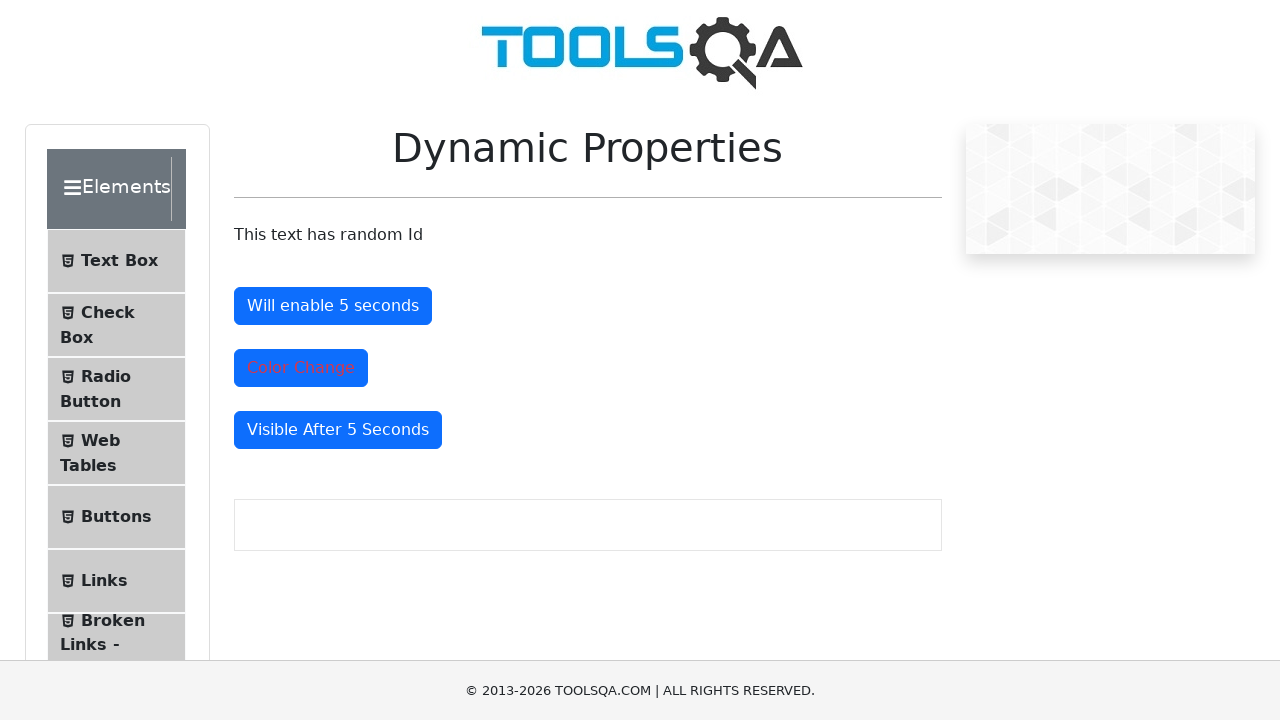